Navigates to a Newegg product page for a graphics card and clicks the "Add to Cart" button

Starting URL: https://www.newegg.com/asus-tuf-gaming-tuf-rtx5070ti-o16g-gaming-nvidia-geforce-rtx-5070-ti-16gb-gddr7/p/N82E16814126754

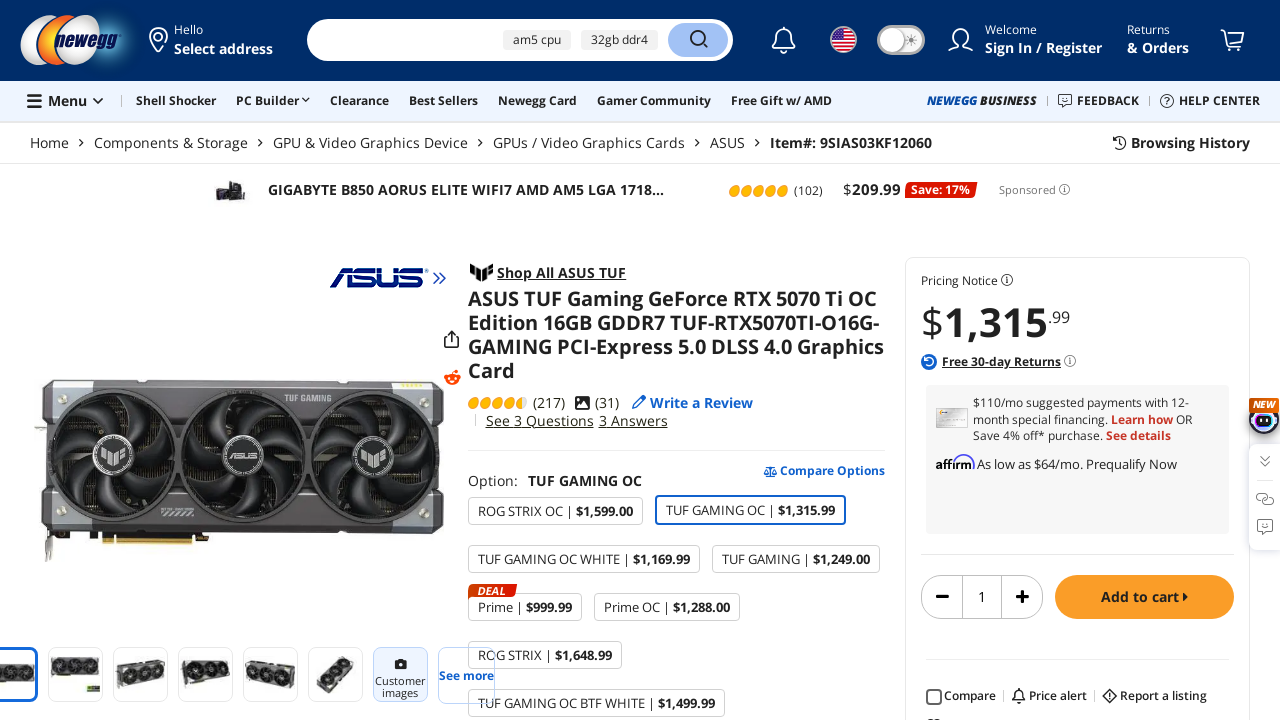

Clicked the Add to Cart button on Newegg graphics card product page at (1144, 597) on xpath=//*[@id="ProductBuy"]/div[1]/div[2]/button
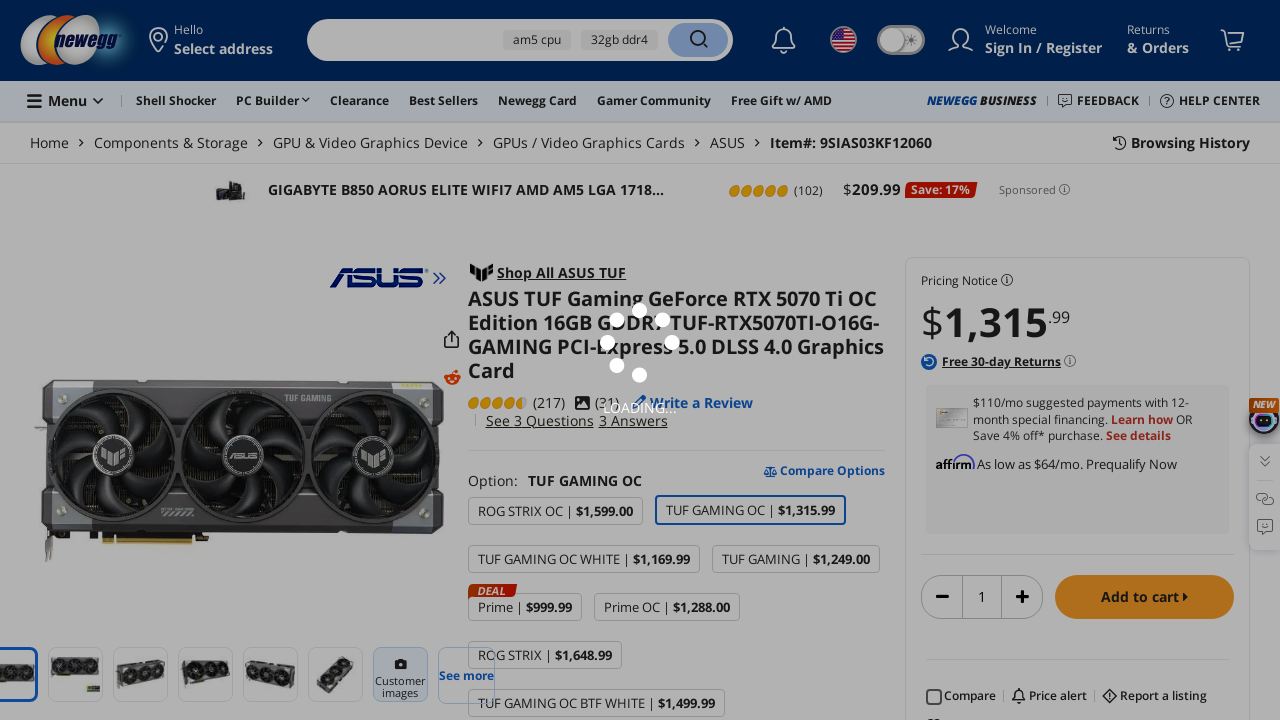

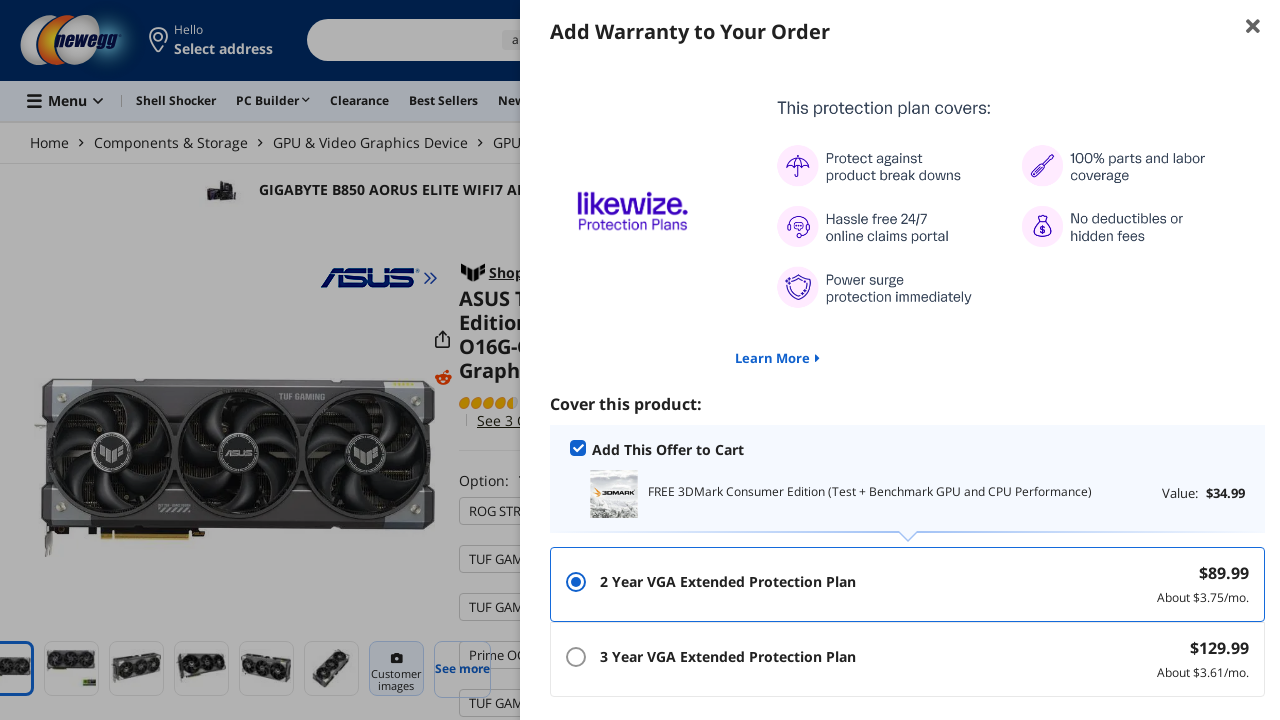